Tests hover functionality by hovering over an avatar image and verifying that additional user information caption appears

Starting URL: http://the-internet.herokuapp.com/hovers

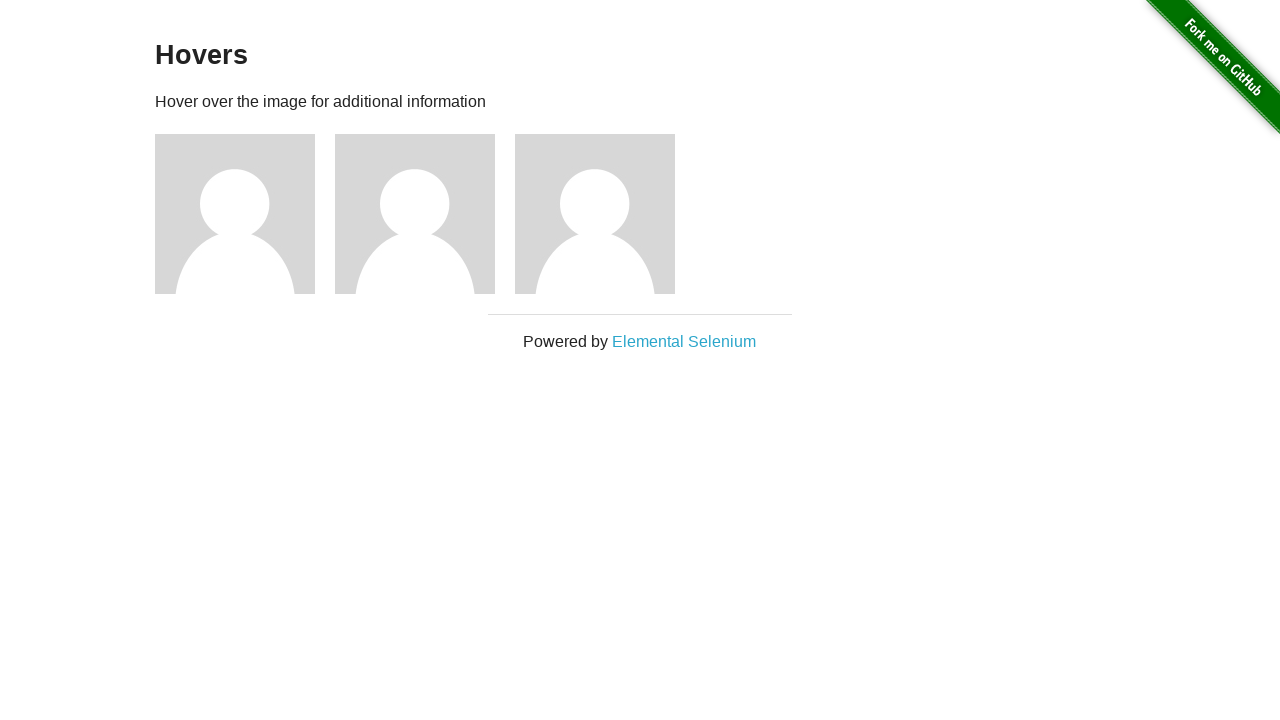

Navigated to hovers test page
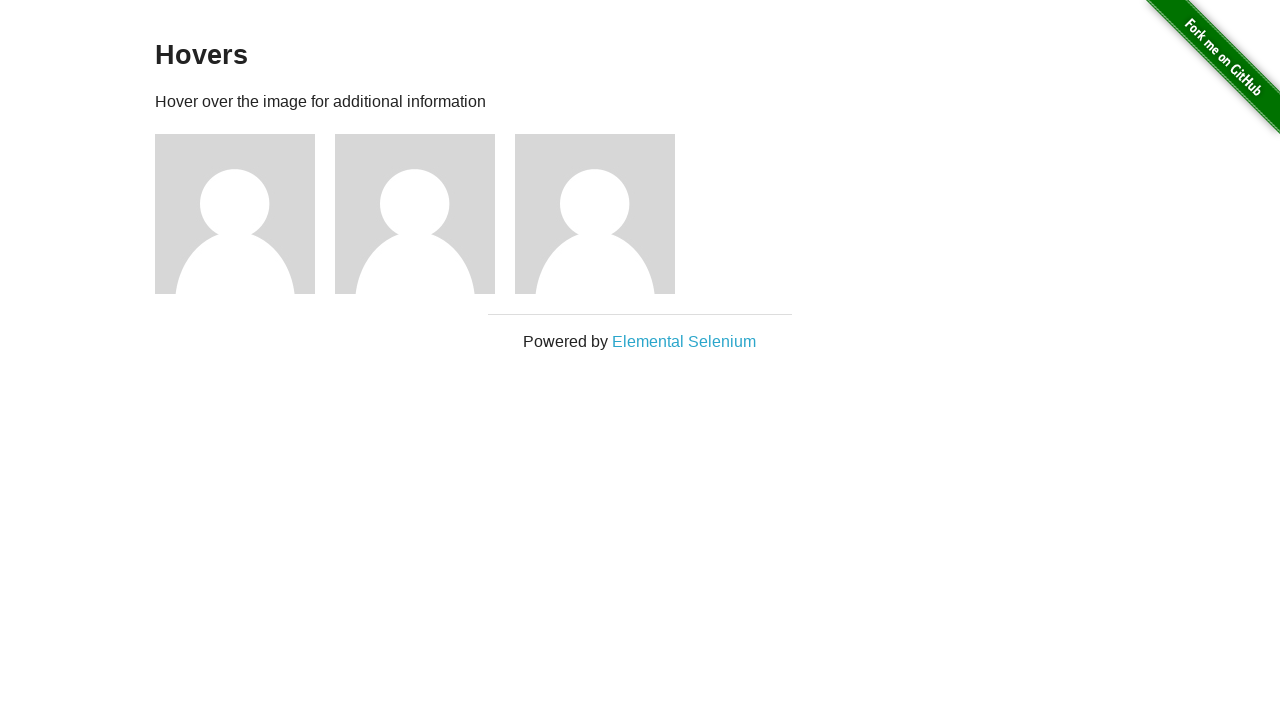

Located first avatar figure element
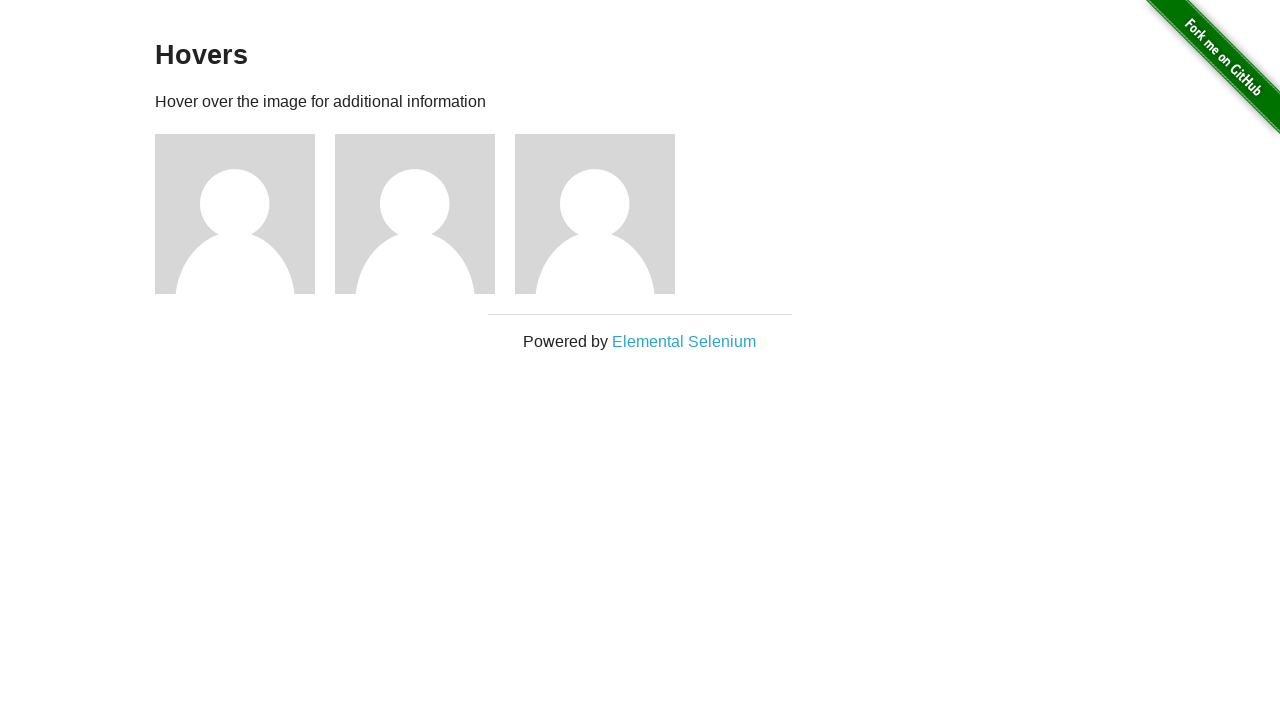

Hovered over avatar image at (245, 214) on .figure >> nth=0
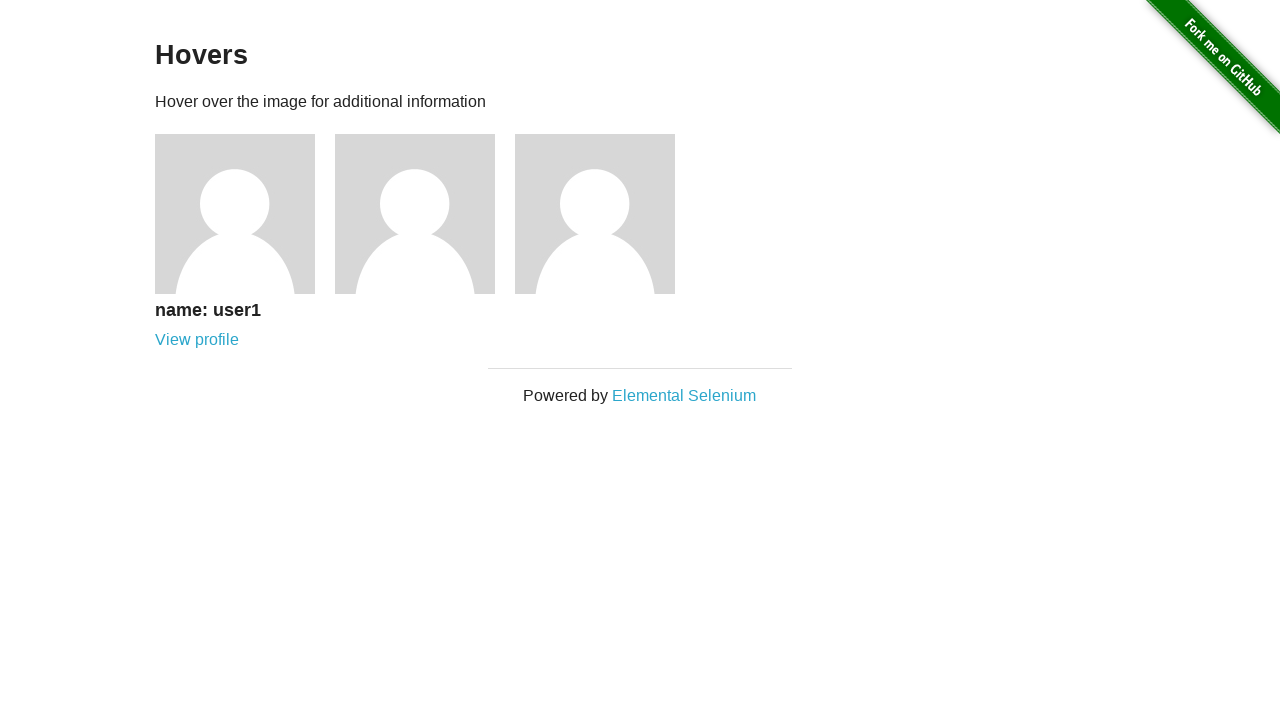

User information caption appeared and is visible
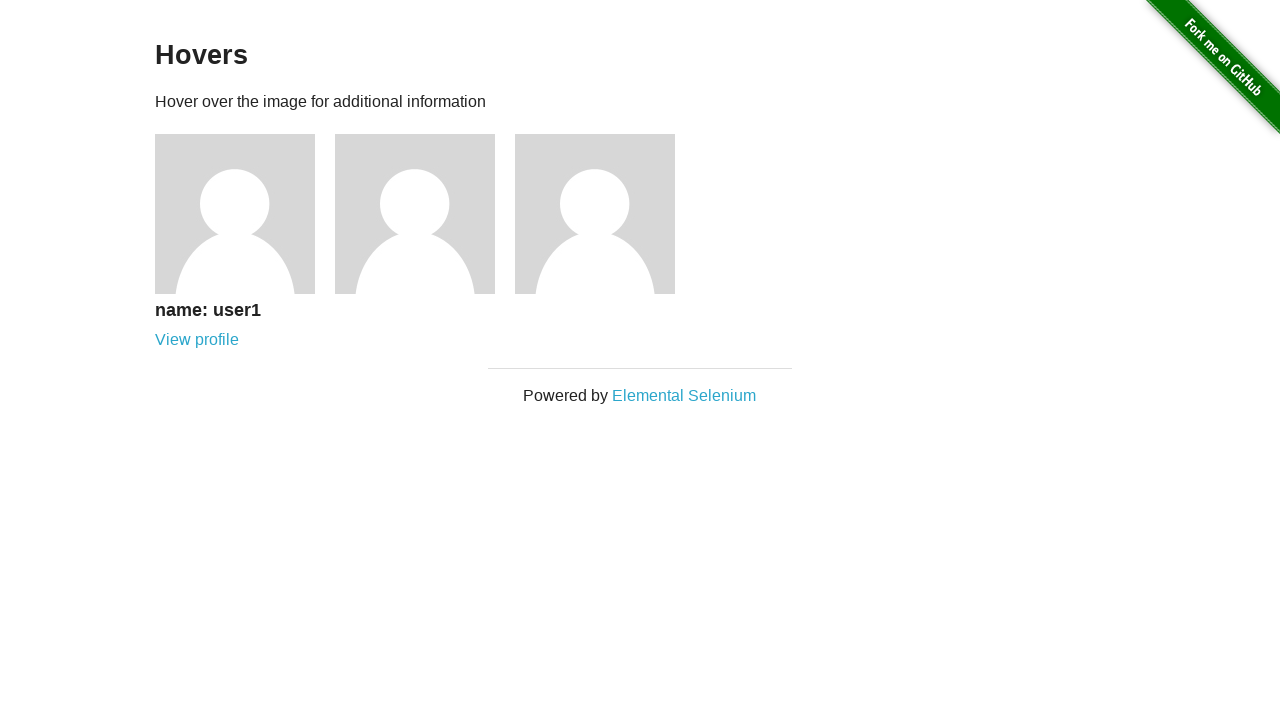

Located caption element
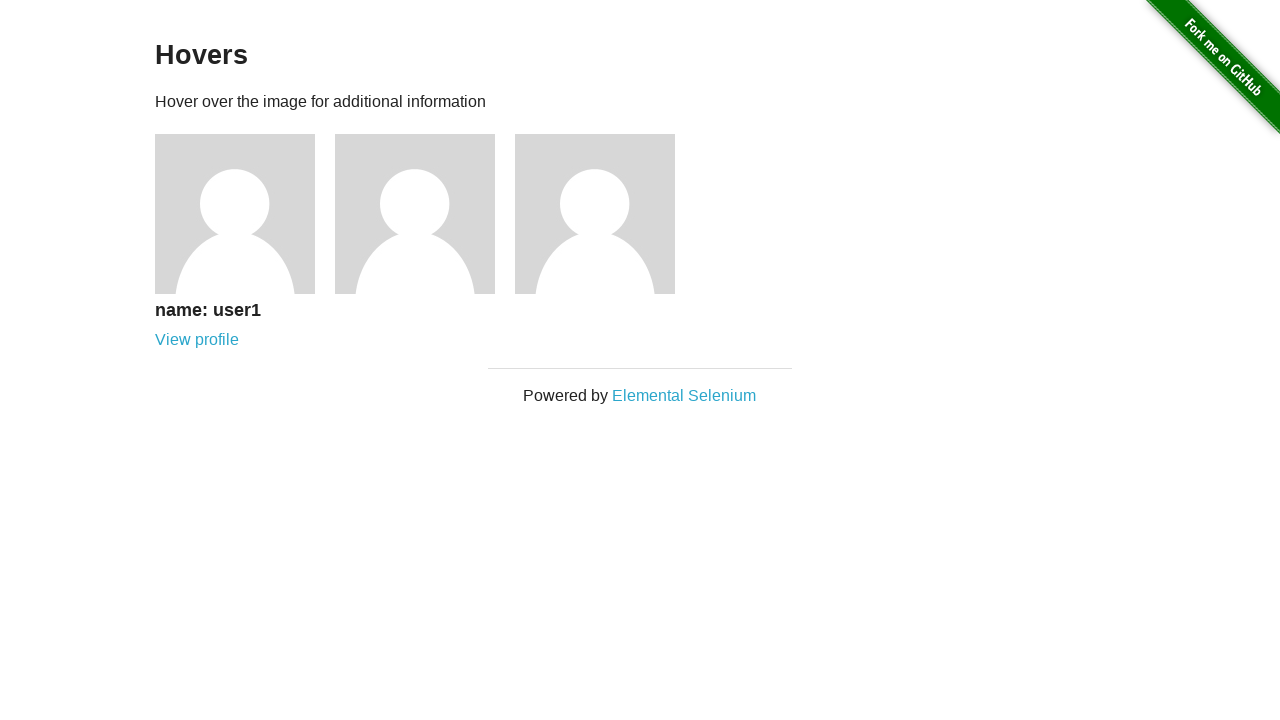

Assertion passed: caption is visible after hover
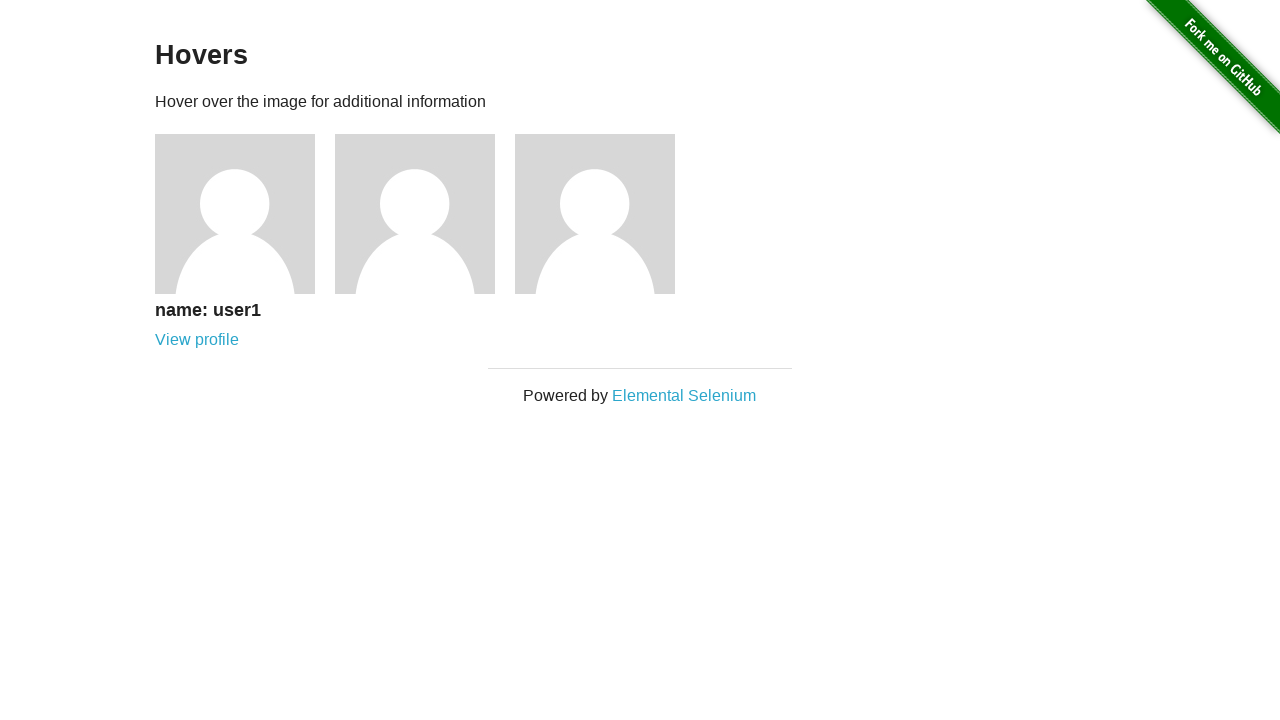

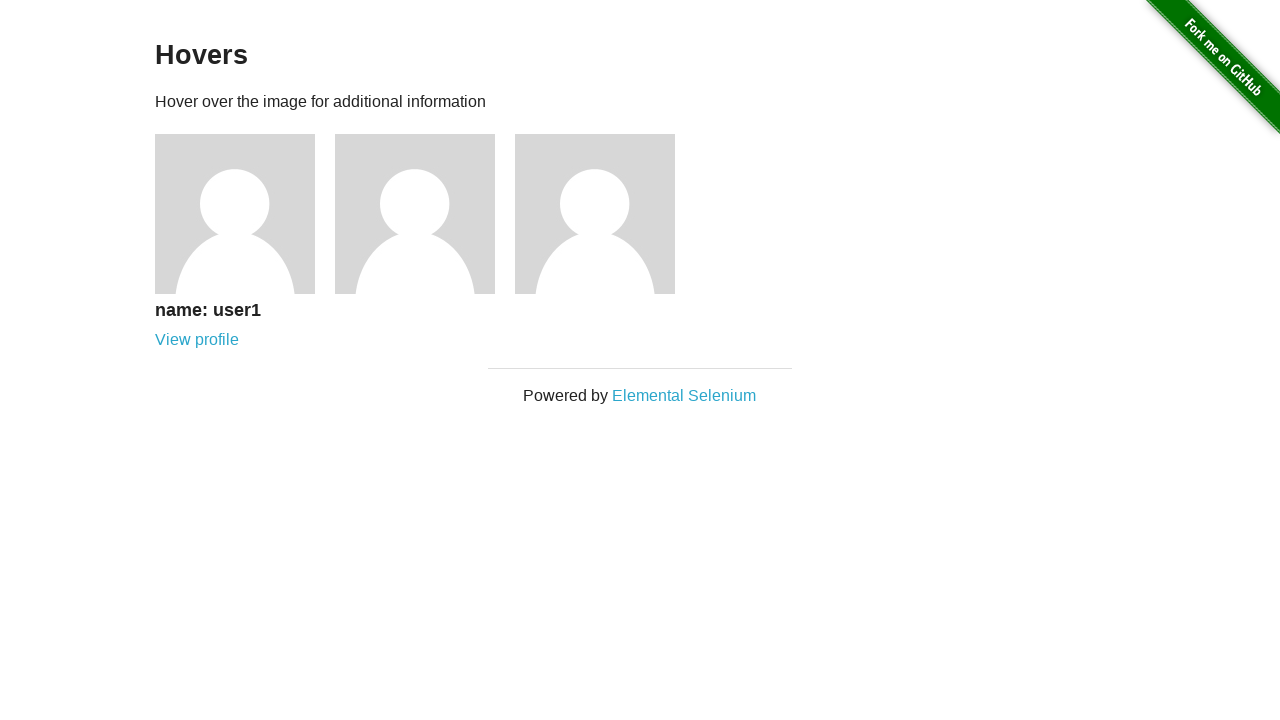